Navigates to W3Schools HTML tables tutorial page, interacts with the sample HTML table by locating columns, rows, and a specific cell, then scrolls to a heading element on the page.

Starting URL: https://www.w3schools.com/html/html_tables.asp

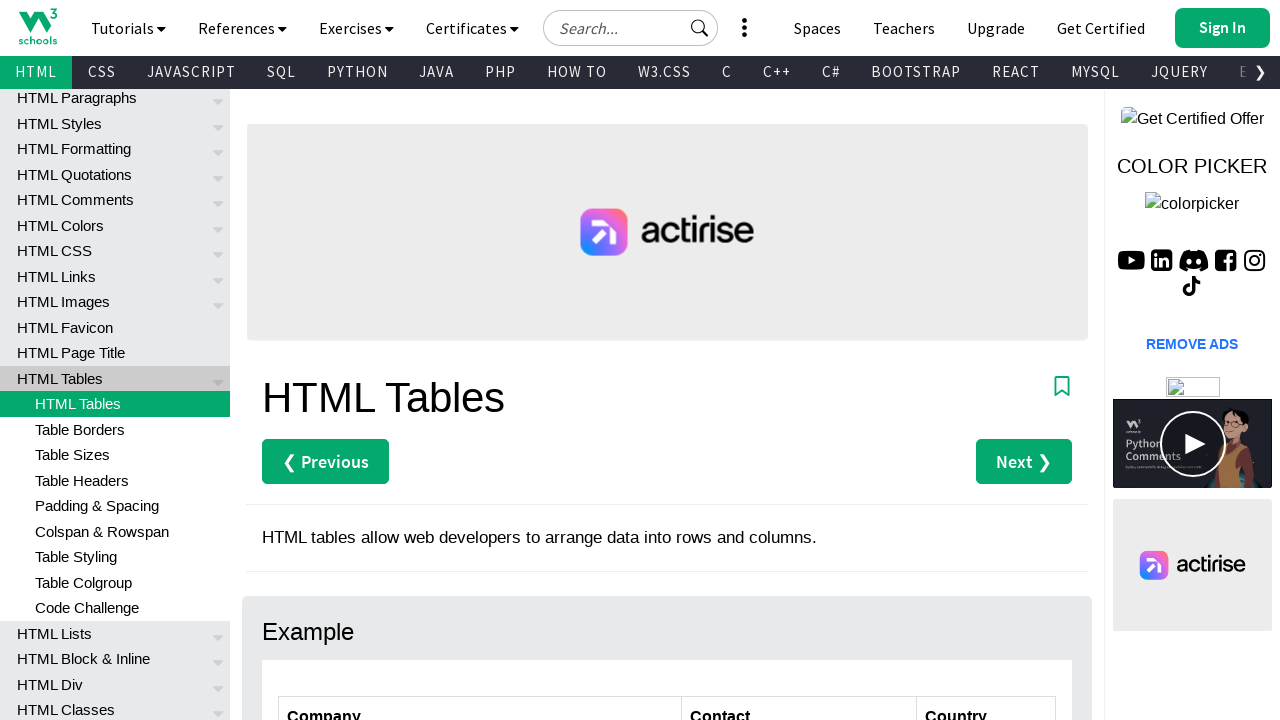

Waited for customers table to be visible
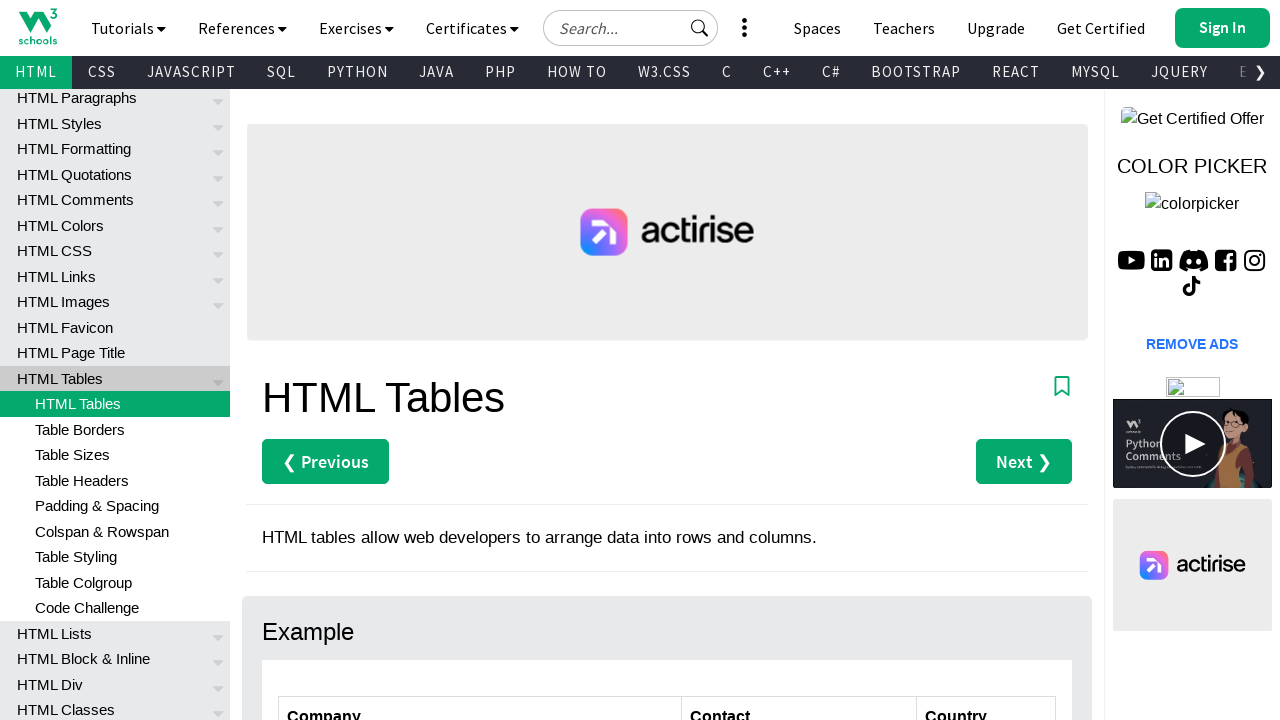

Waited for table column headers to be present
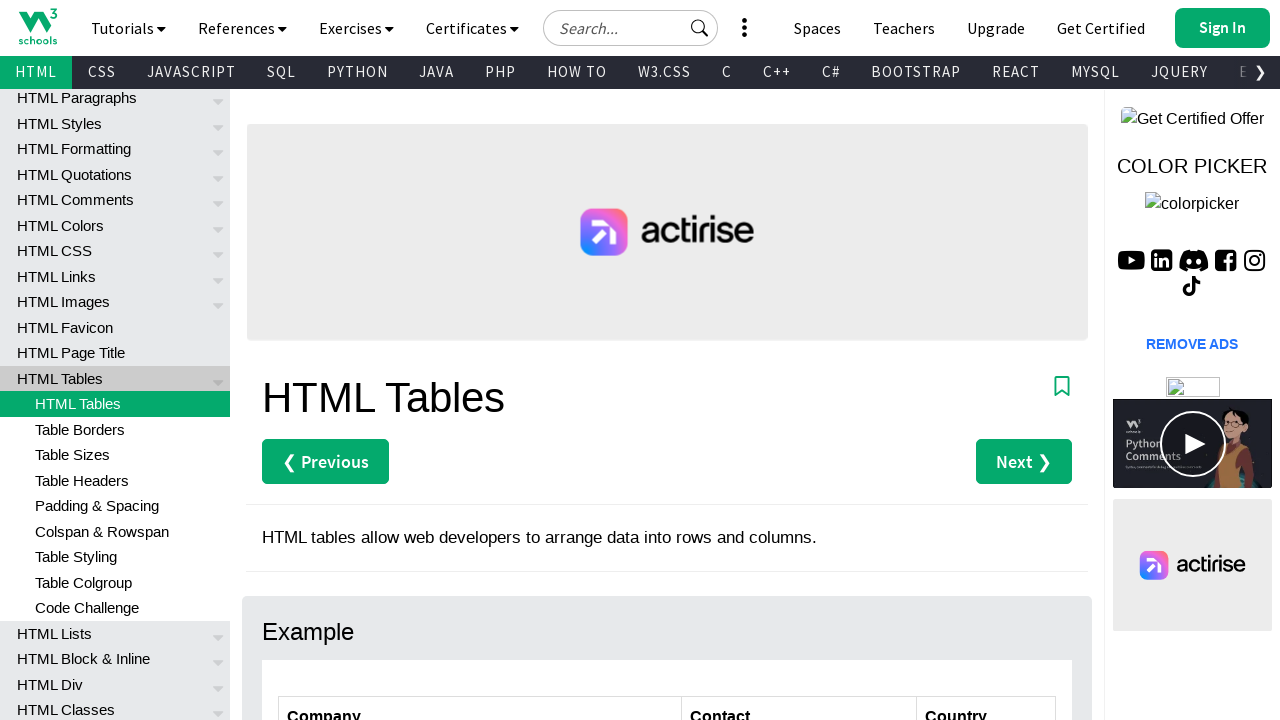

Waited for table rows to be present
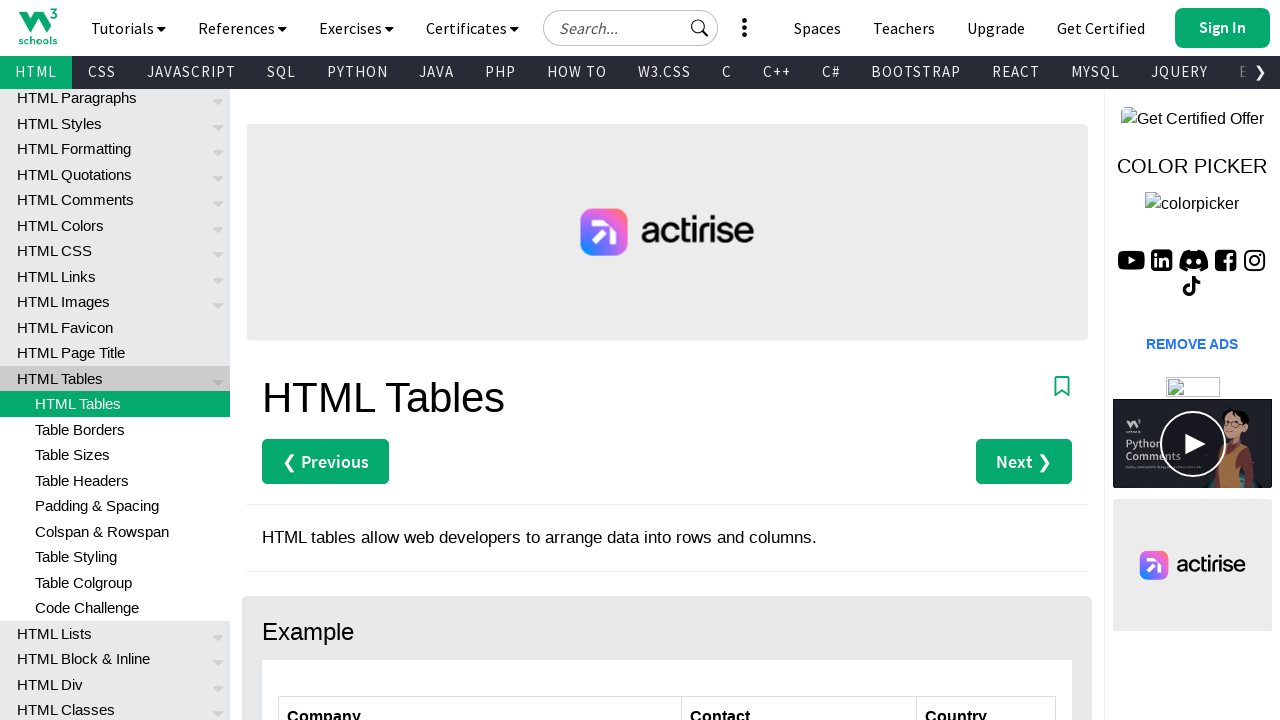

Located specific cell at row 5, column 2
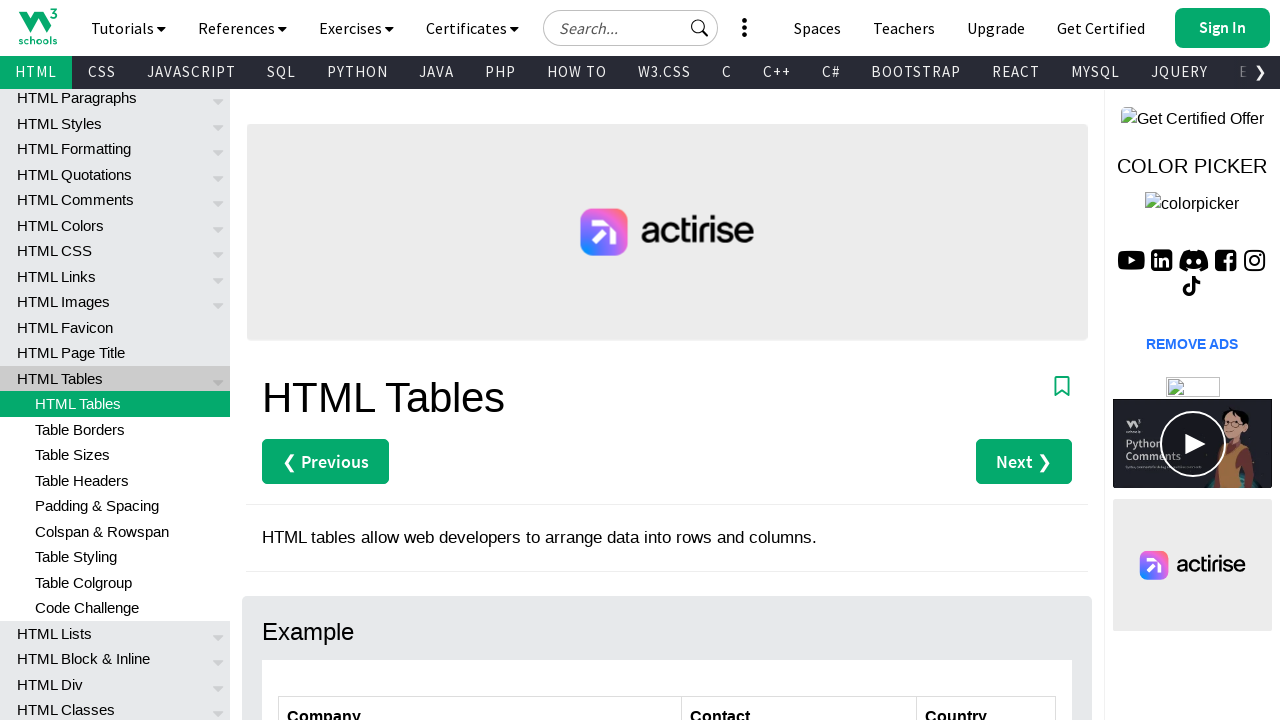

Scrolled to first h2 heading in main content area
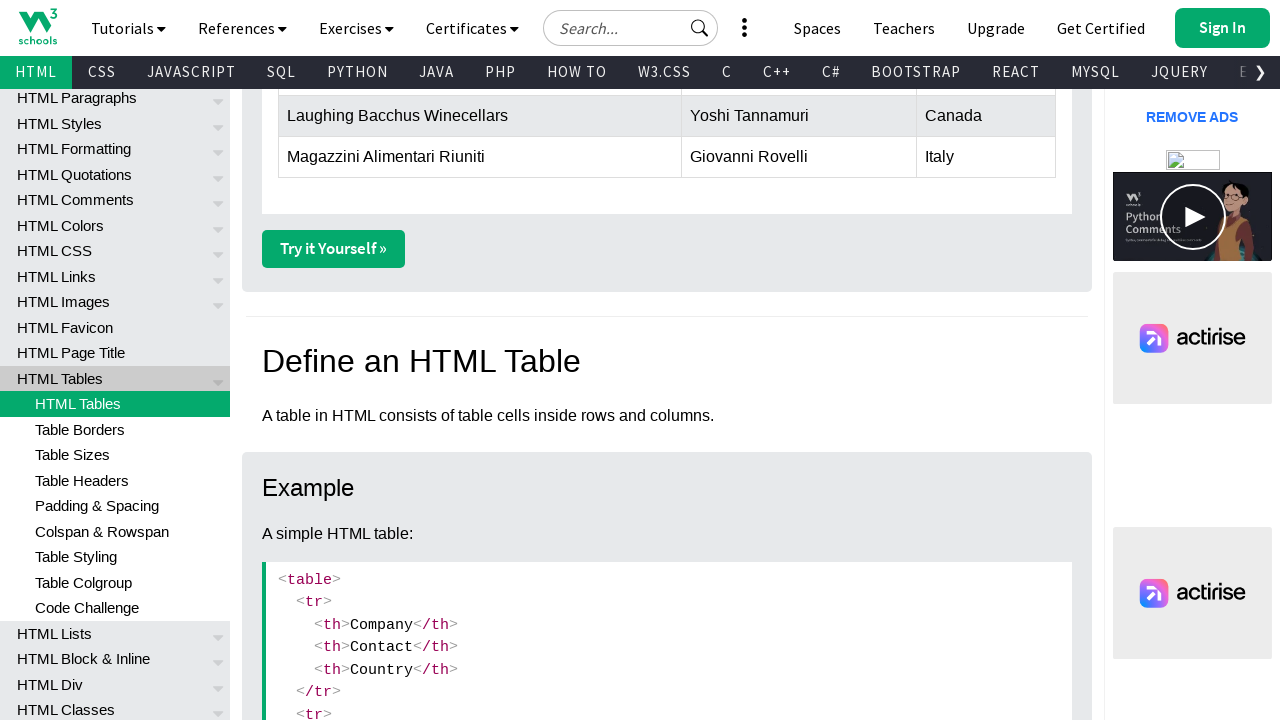

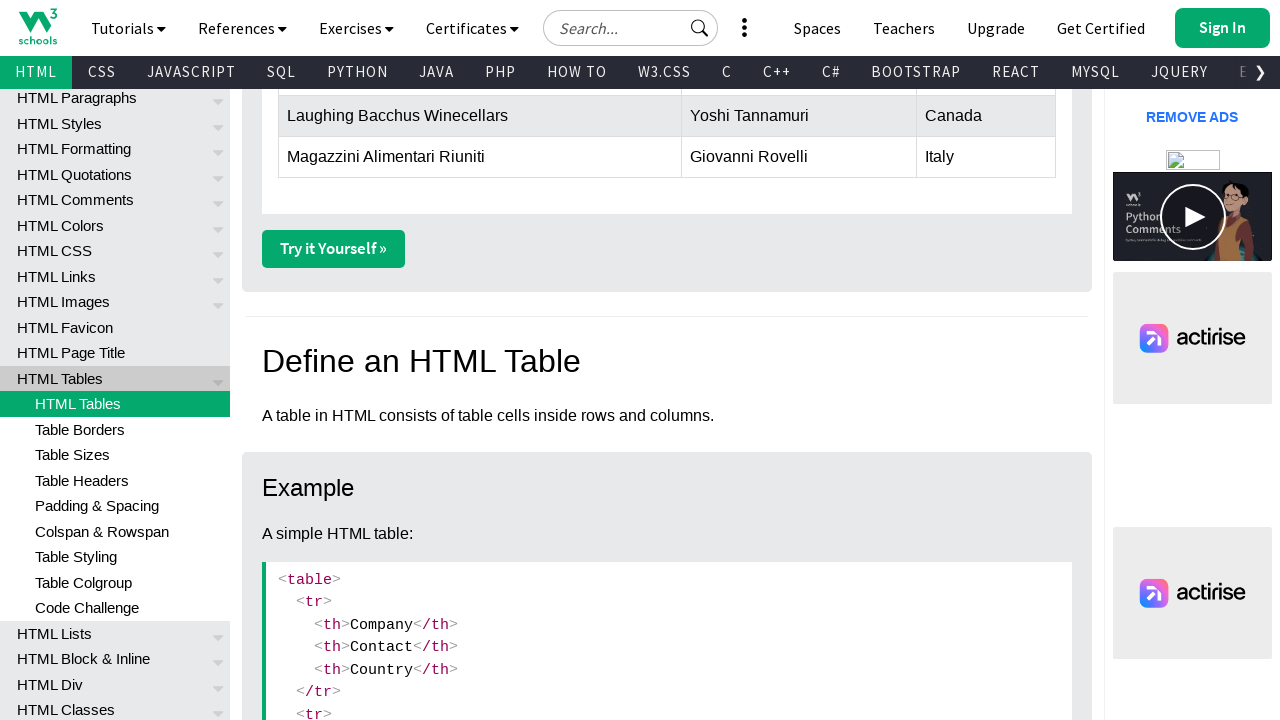